Tests the GitHub homepage by hovering over the "Solutions" menu item in the header navigation to reveal dropdown content, specifically to access the Enterprise option.

Starting URL: https://github.com

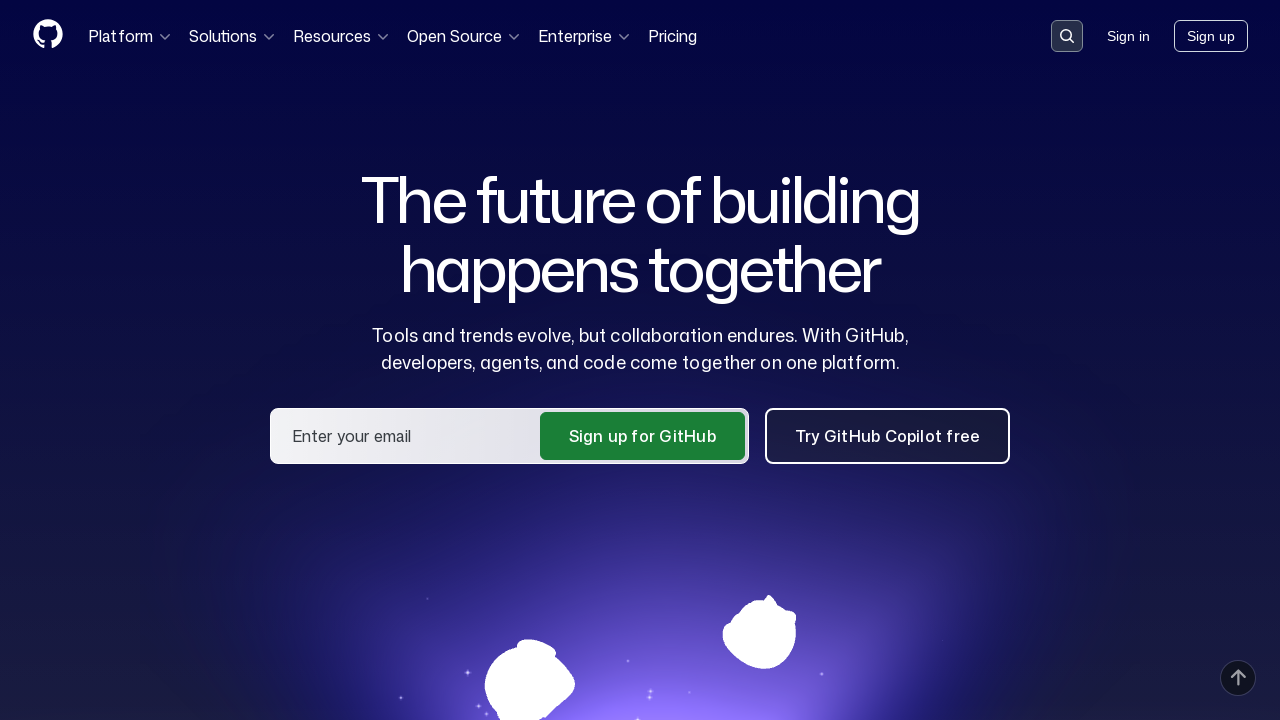

Hovered over 'Solutions' menu item in header navigation at (233, 36) on header >> text=Solutions
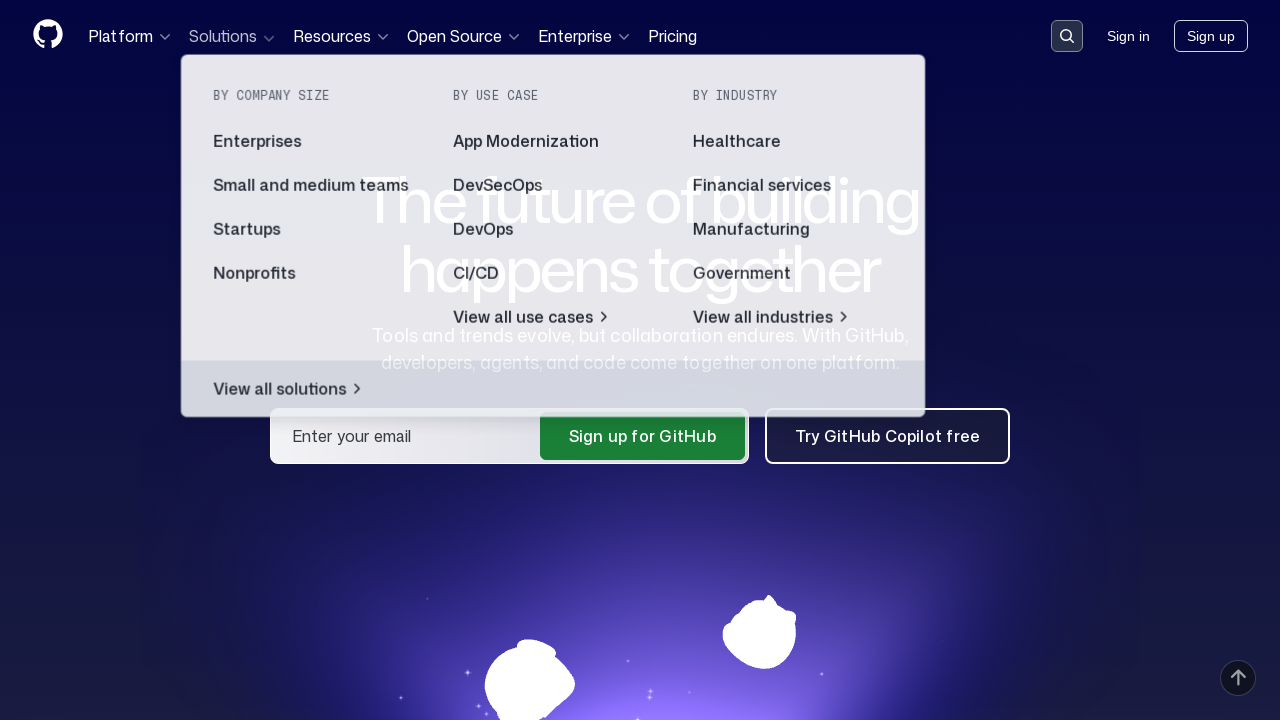

Dropdown menu appeared with Enterprise option visible
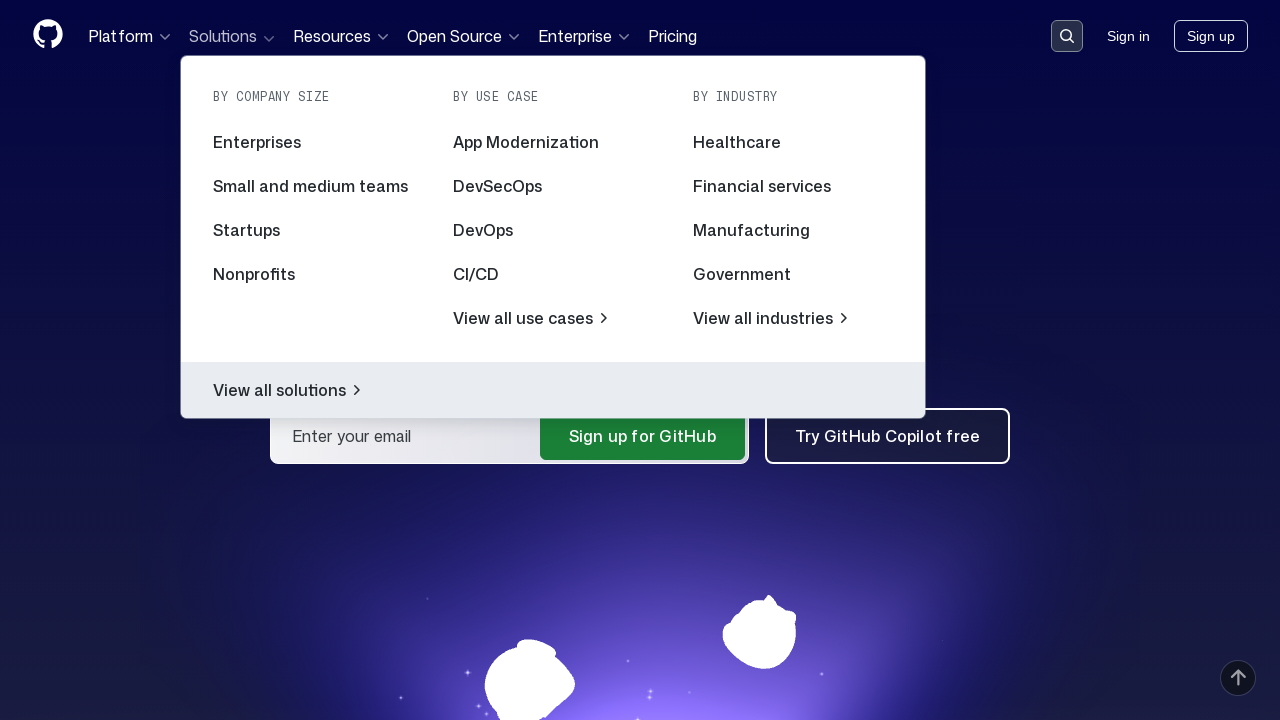

Clicked on Enterprise option in dropdown menu at (257, 142) on text=Enterprise
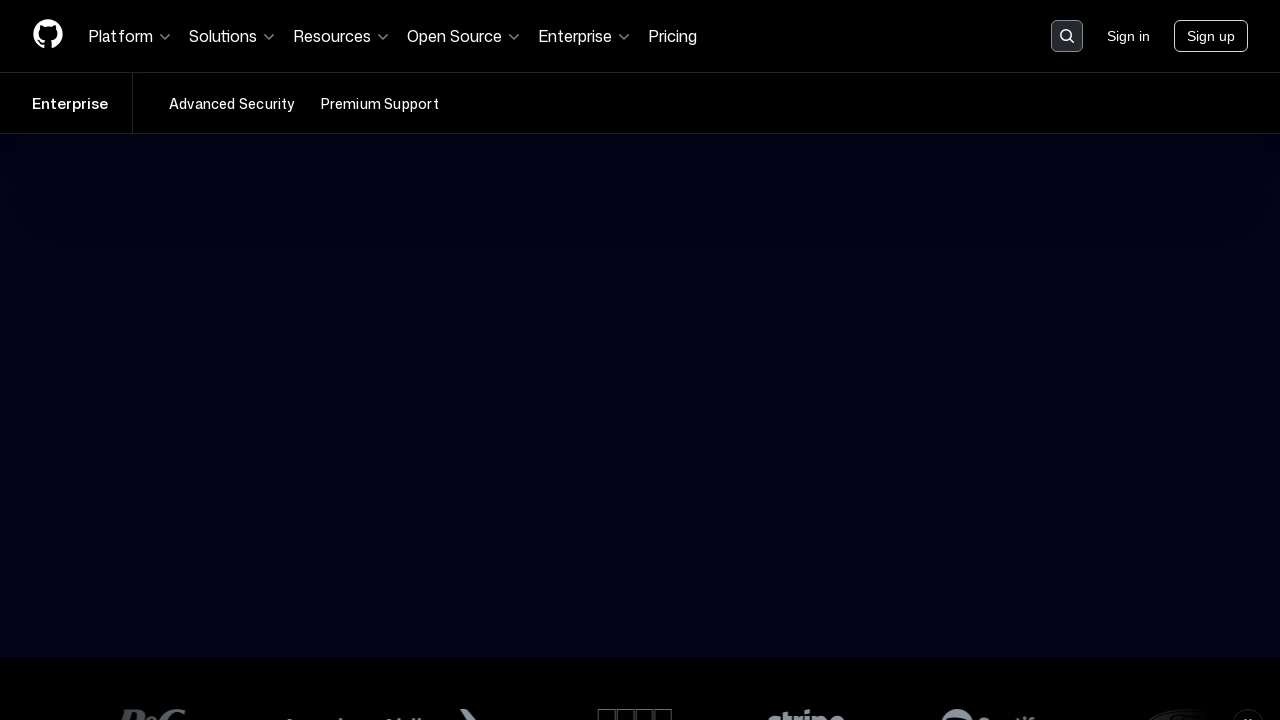

Enterprise page loaded successfully
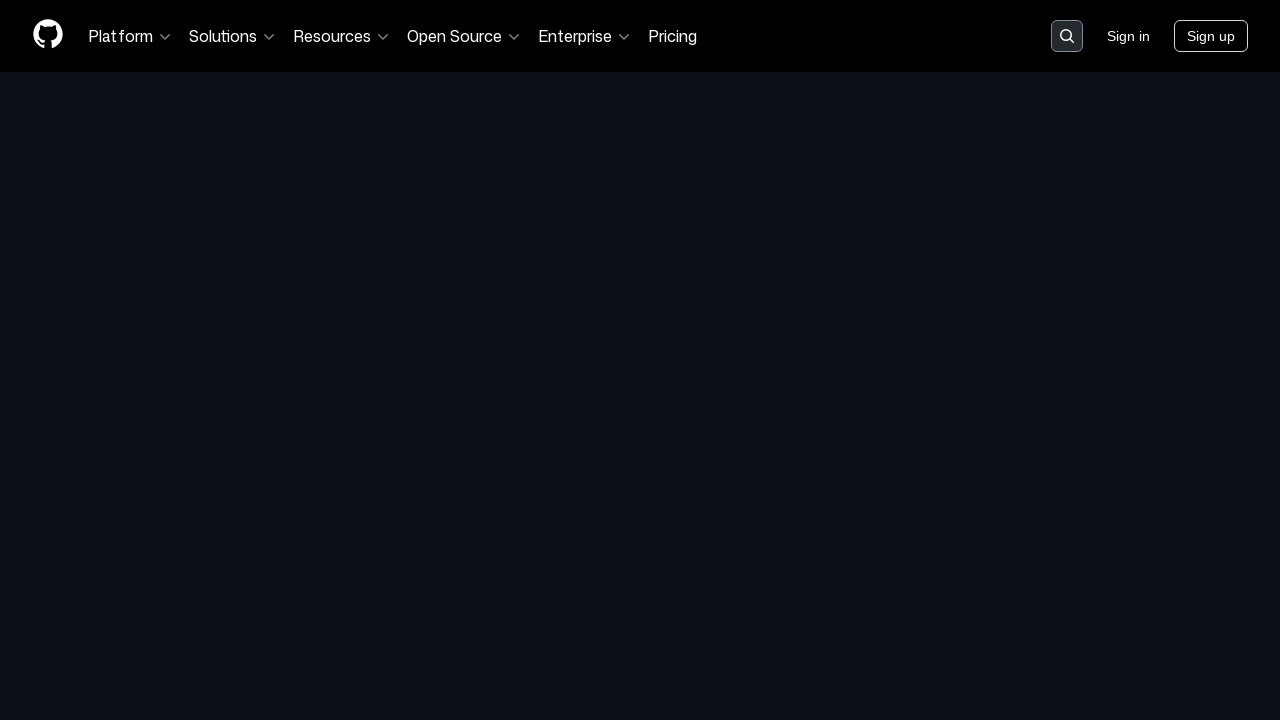

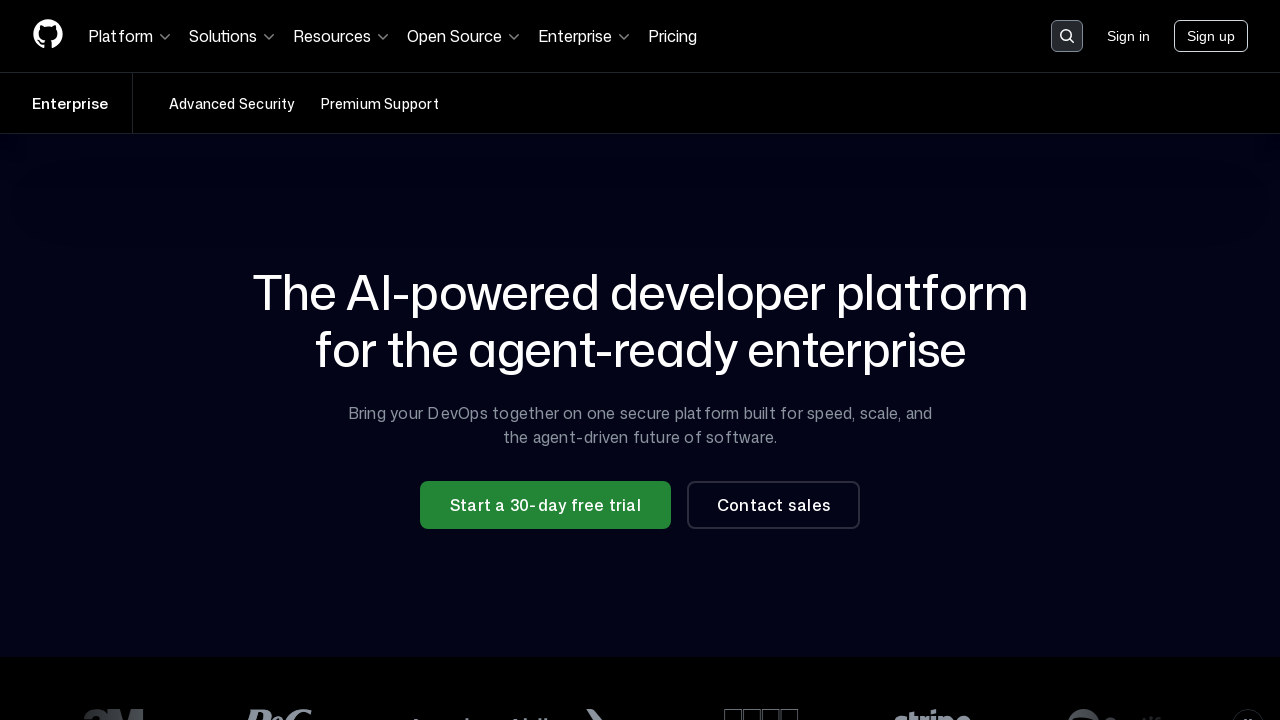